Tests dynamic content loading by clicking the Start button and waiting for AJAX-loaded content to appear using async JavaScript execution

Starting URL: https://the-internet.herokuapp.com/dynamic_loading/1

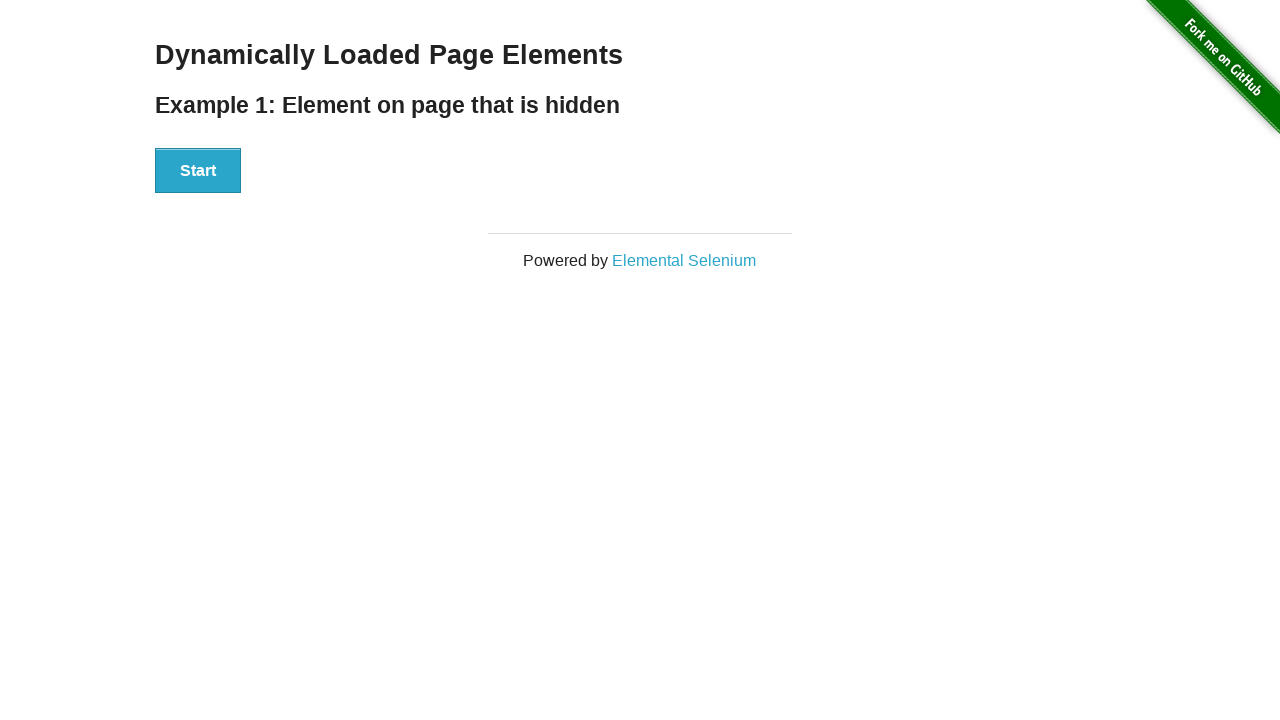

Clicked the Start button to trigger AJAX loading at (198, 171) on #start button
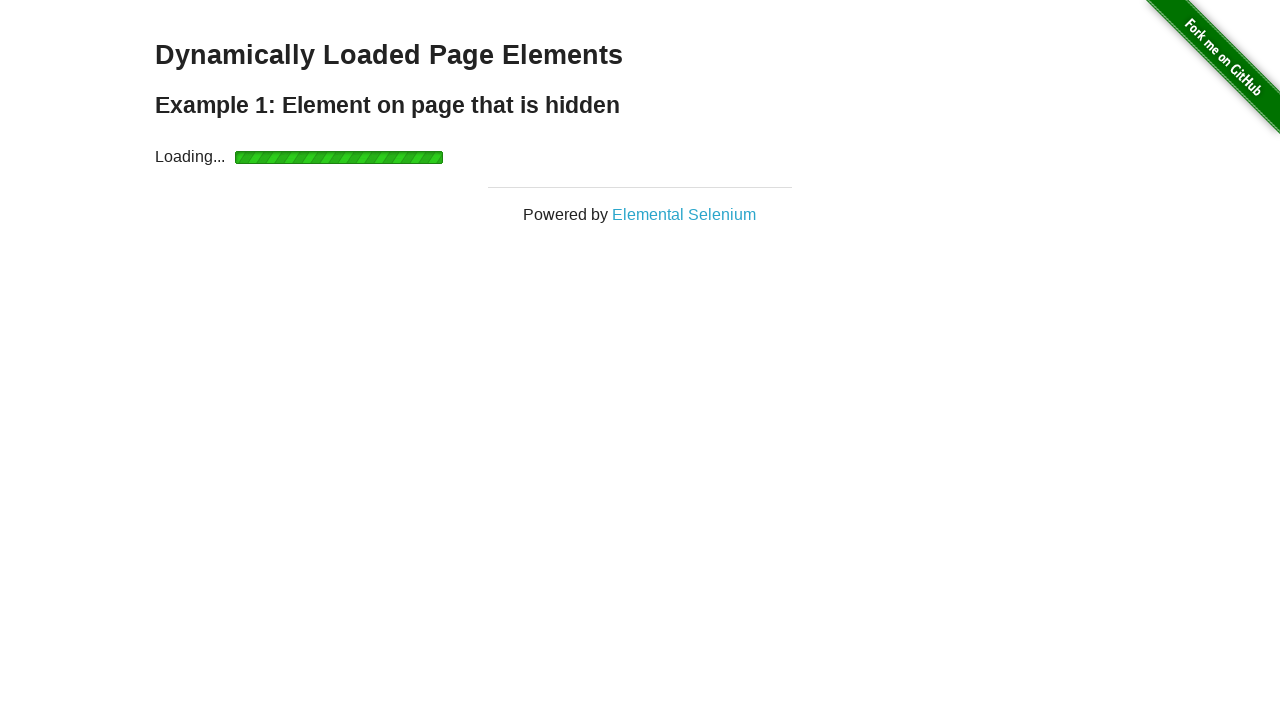

Finish element became visible after AJAX loading completed
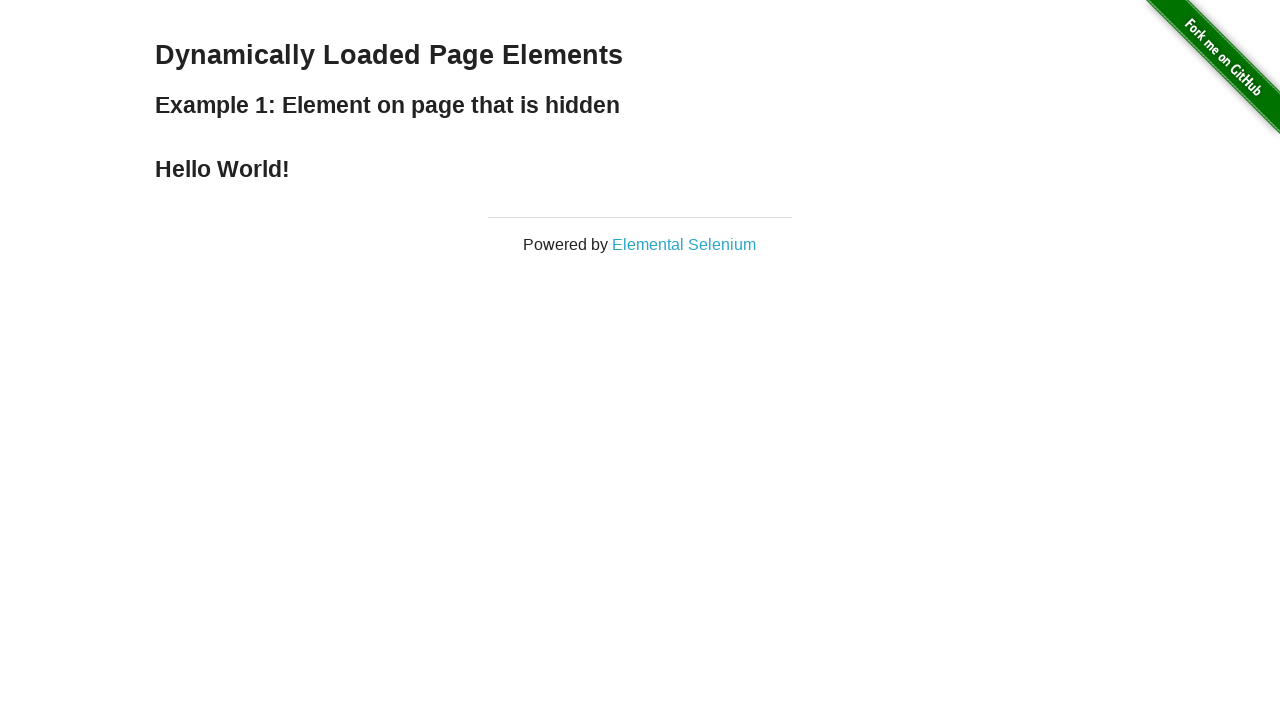

Verified that dynamic content was loaded and contains text
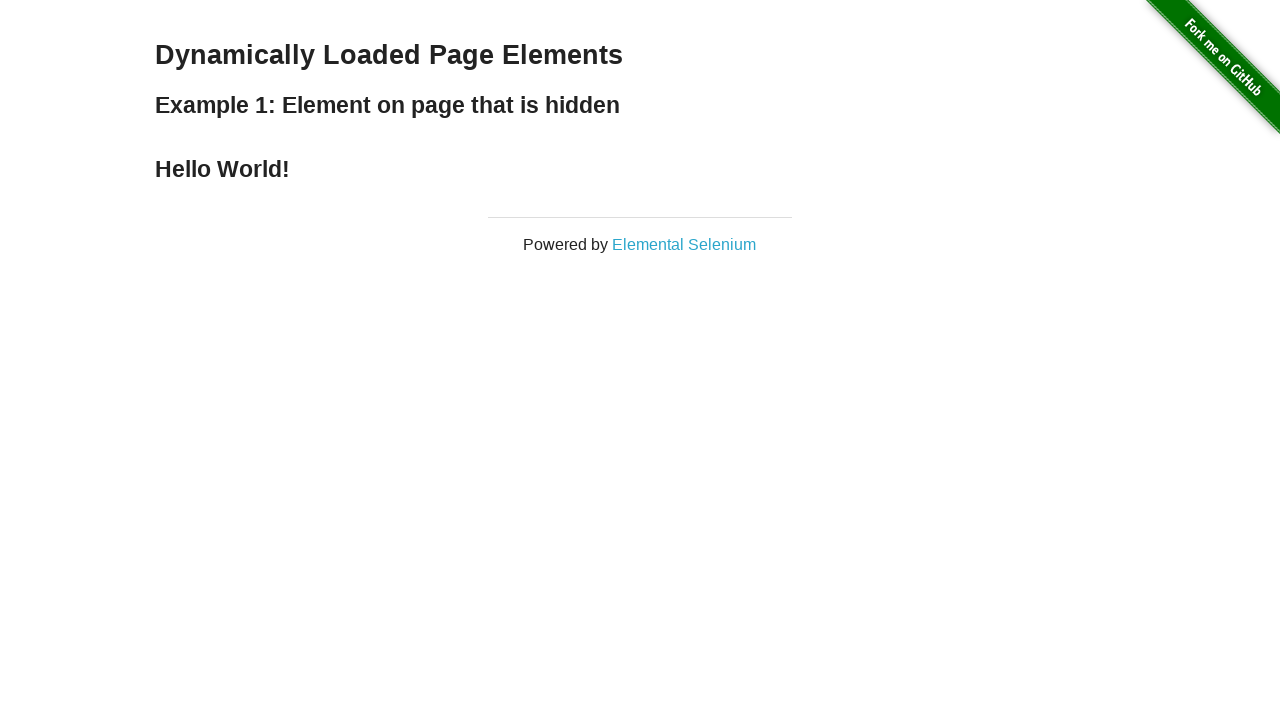

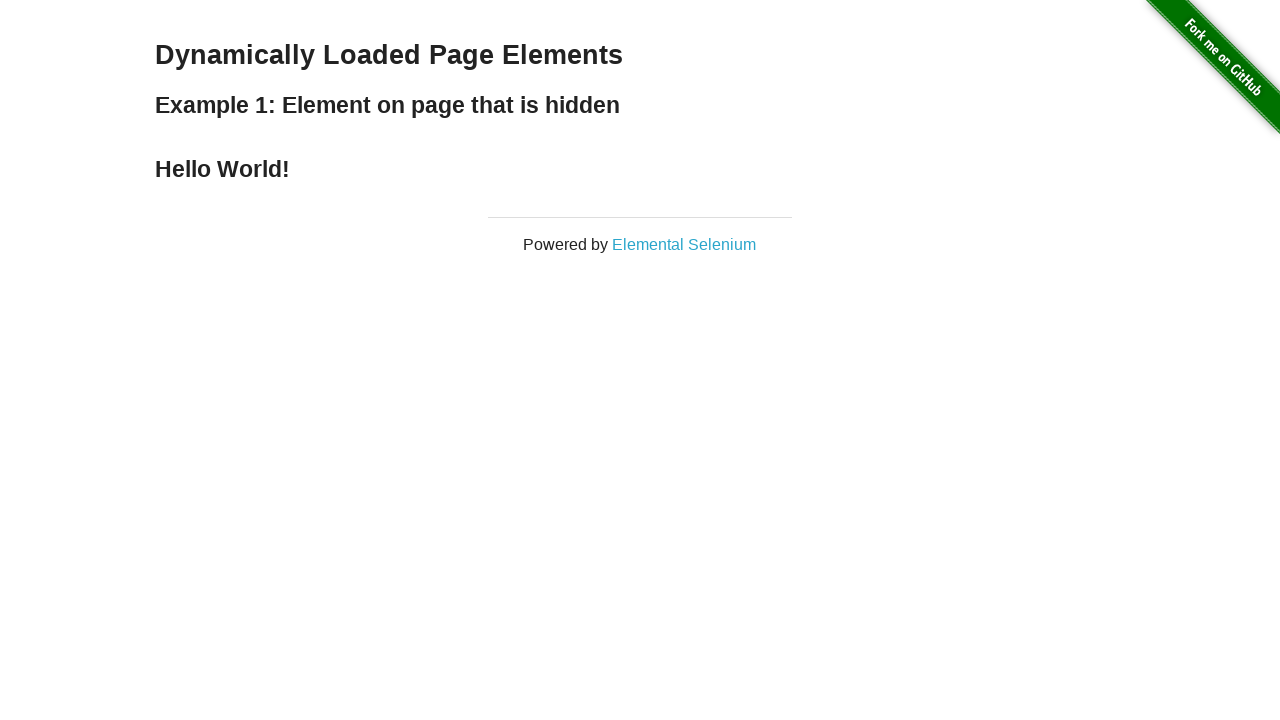